Tests adding specific grocery items (Cucumber, Brocolli, Beetroot) to the shopping cart on a practice e-commerce site by iterating through products and clicking "ADD TO CART" for matching items.

Starting URL: https://rahulshettyacademy.com/seleniumPractise/#/

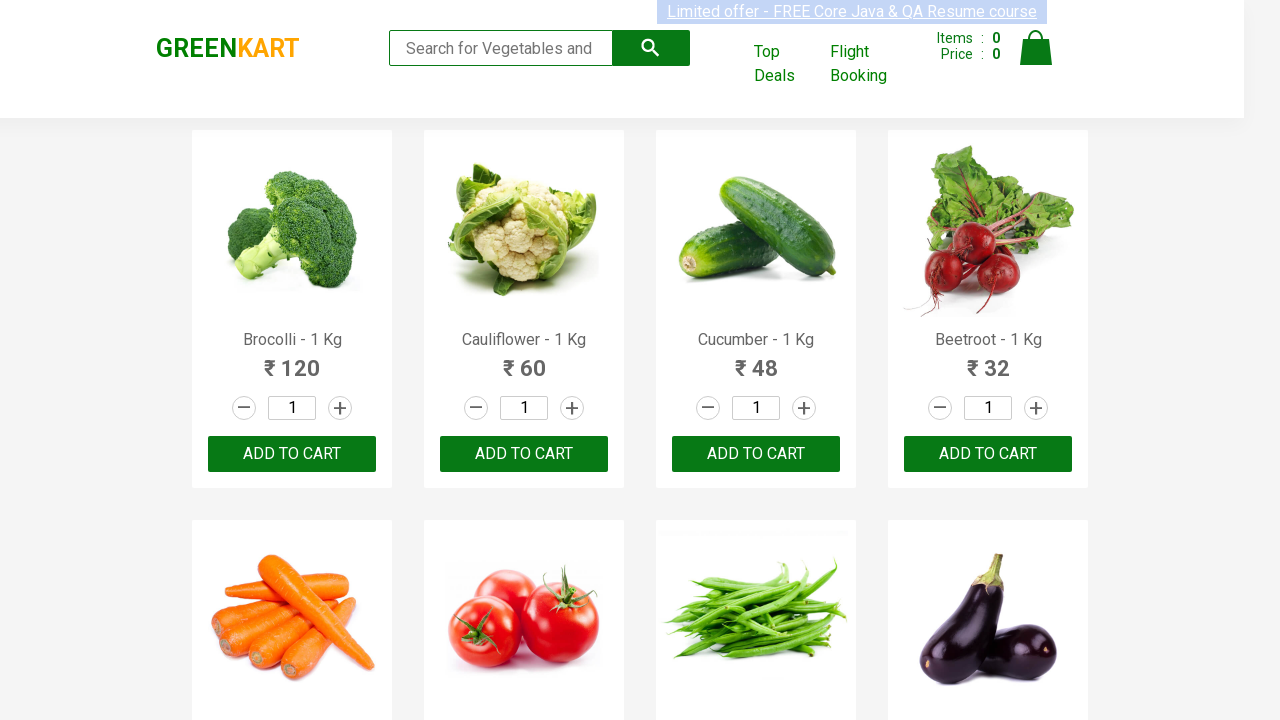

Waited for product names to load on the page
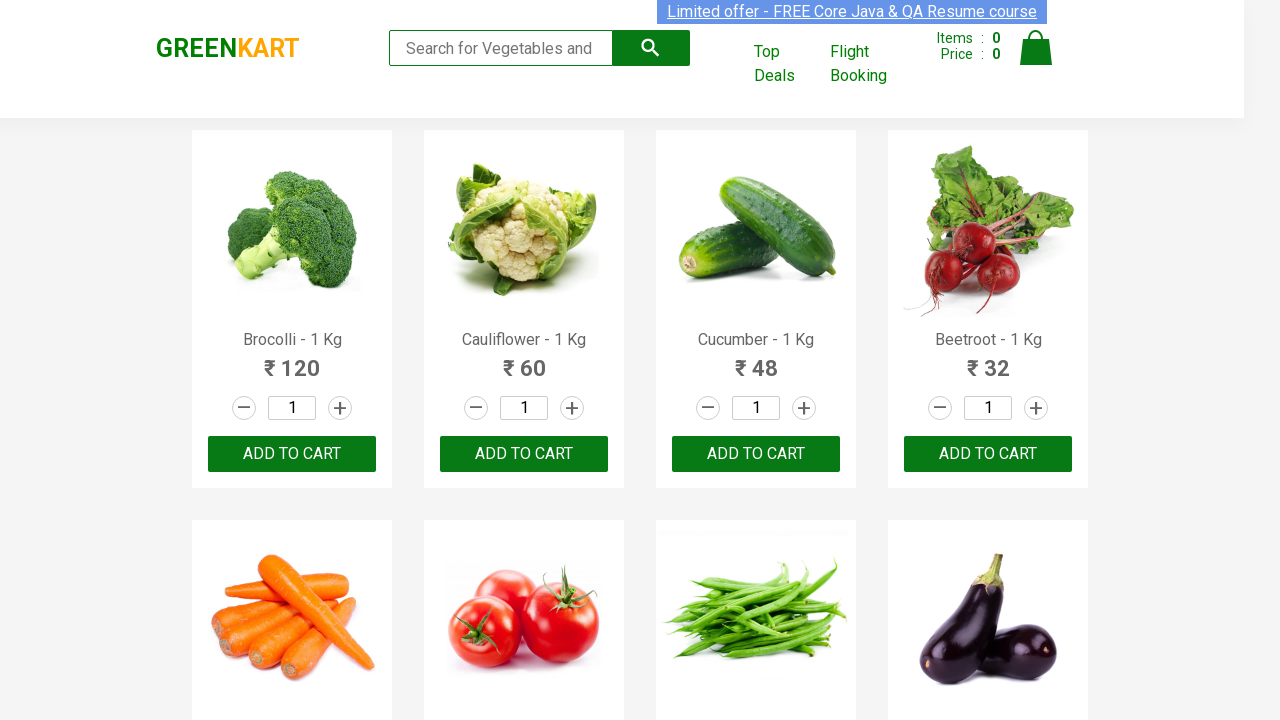

Retrieved all product name elements from the page
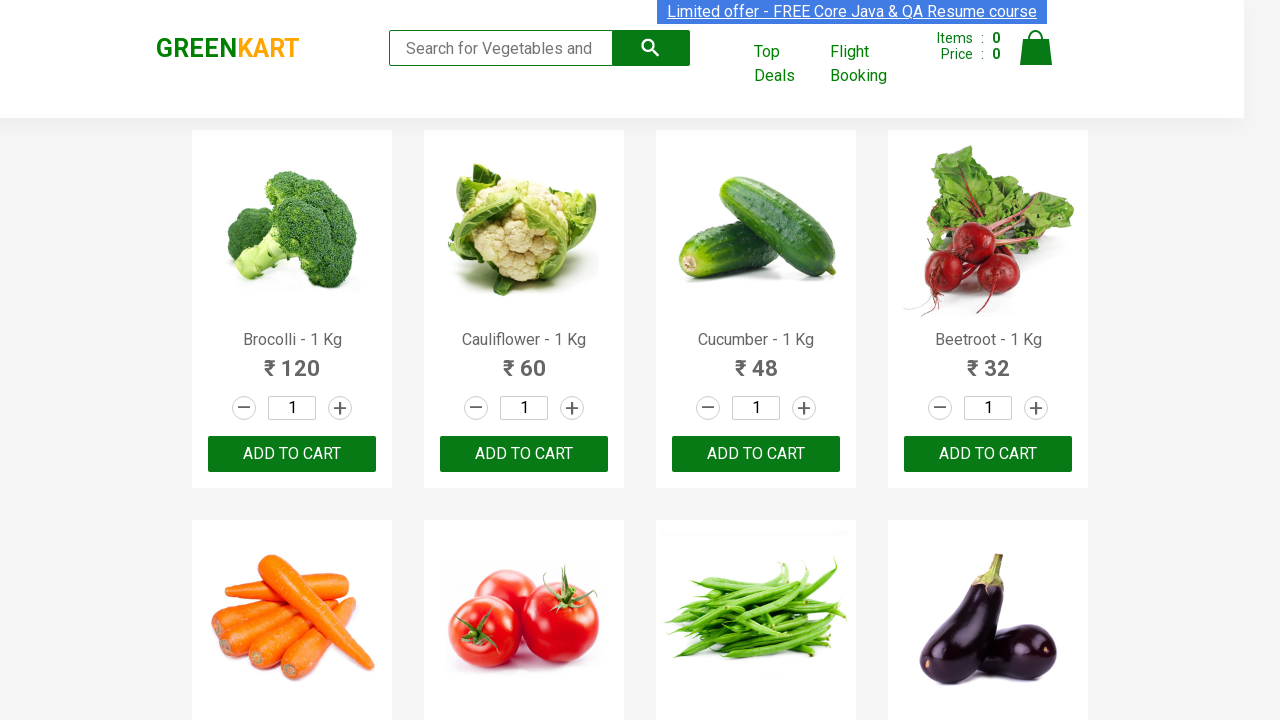

Clicked 'ADD TO CART' button for Brocolli at (292, 454) on xpath=//button[text()='ADD TO CART'] >> nth=0
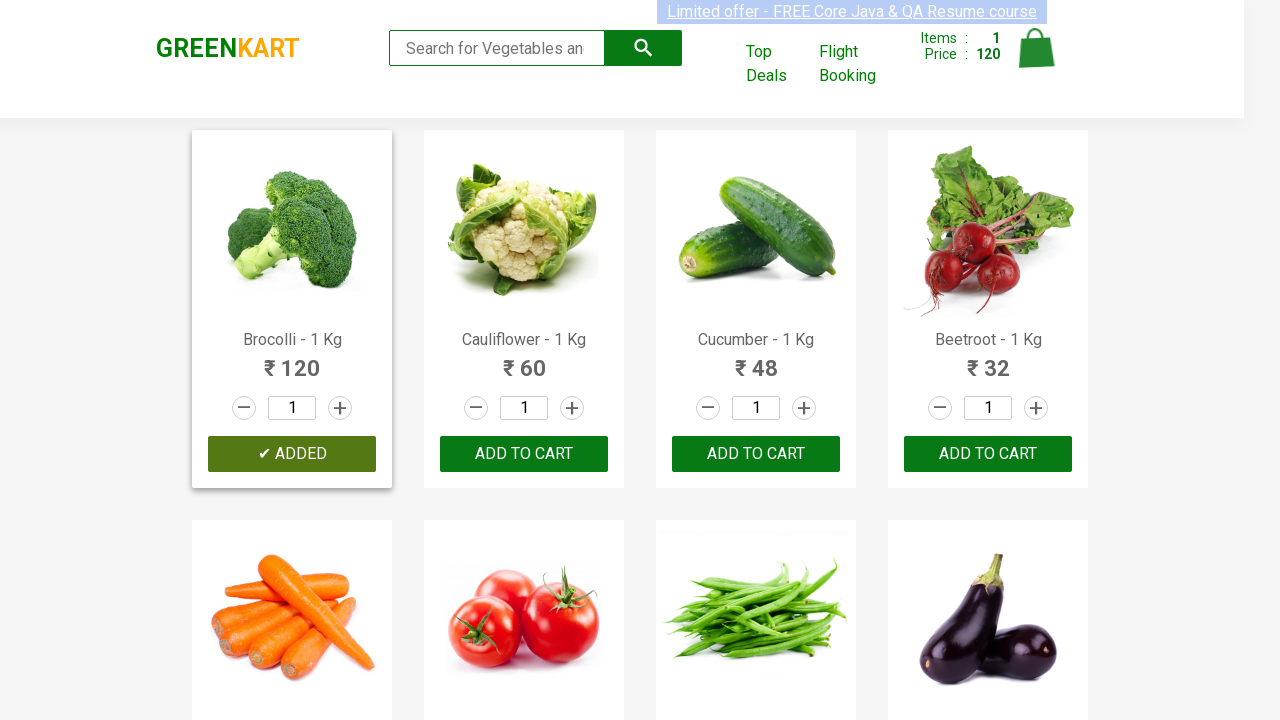

Clicked 'ADD TO CART' button for Cucumber at (988, 454) on xpath=//button[text()='ADD TO CART'] >> nth=2
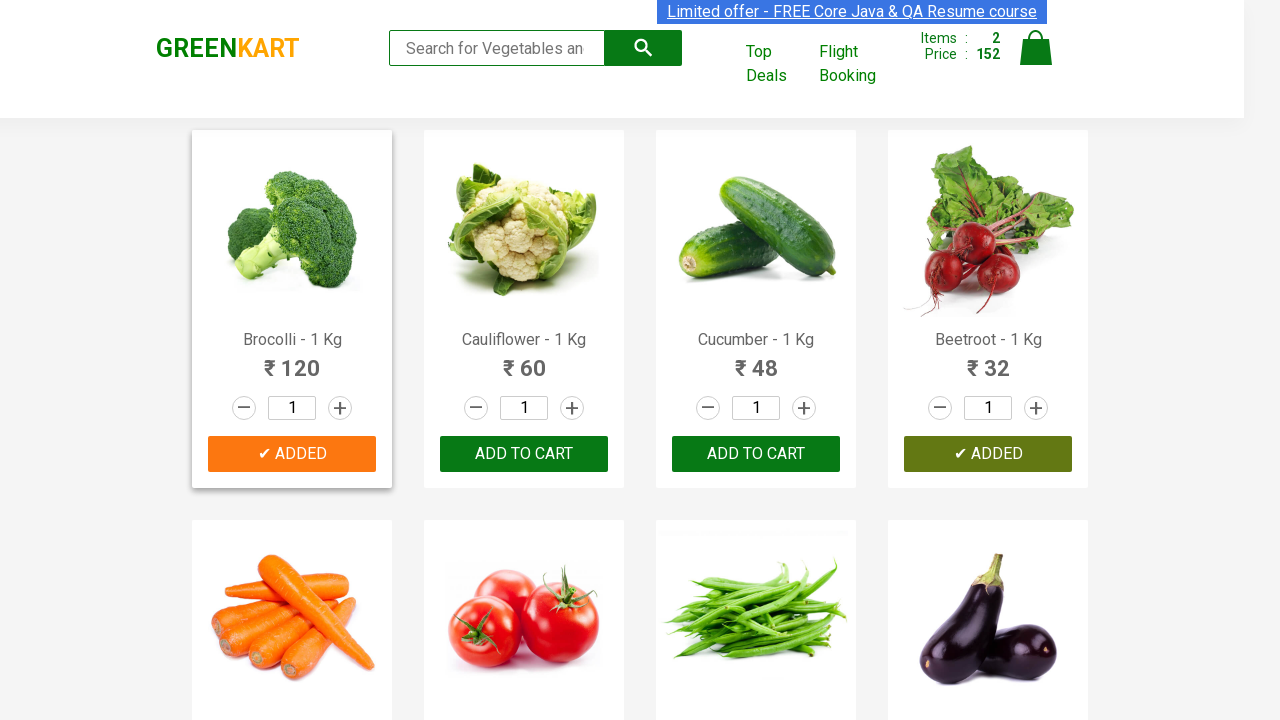

Clicked 'ADD TO CART' button for Beetroot at (524, 360) on xpath=//button[text()='ADD TO CART'] >> nth=3
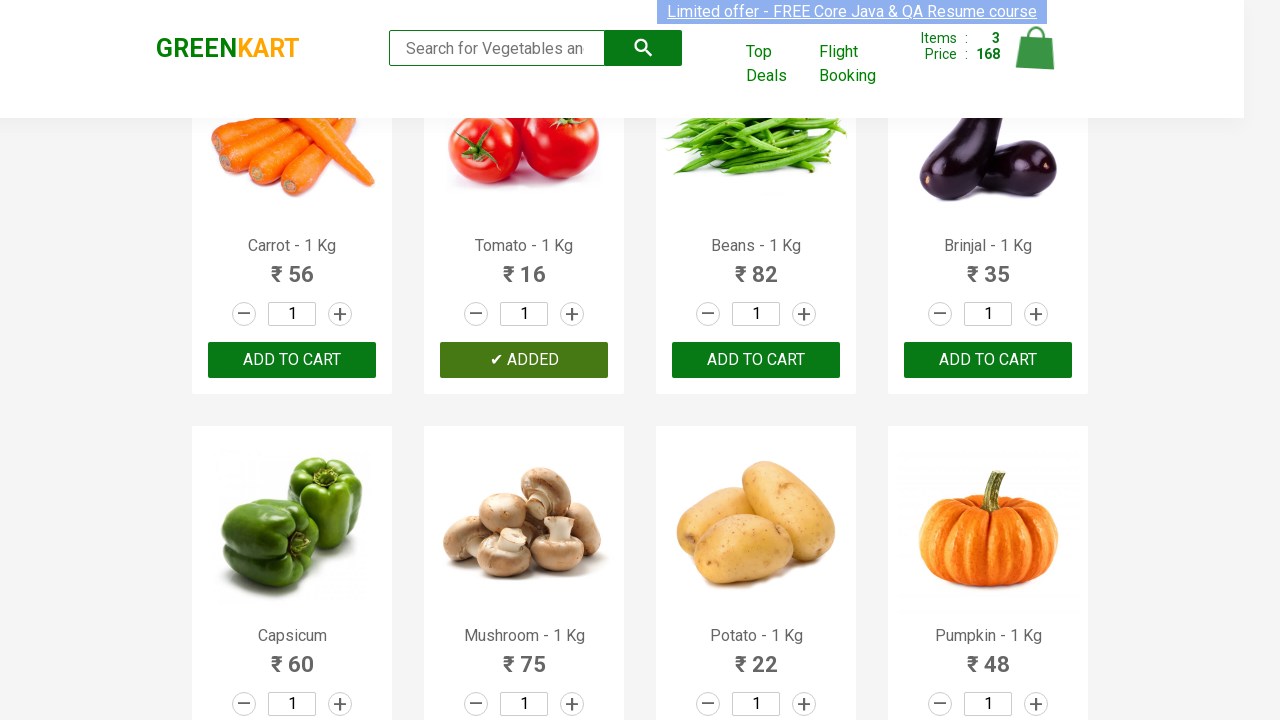

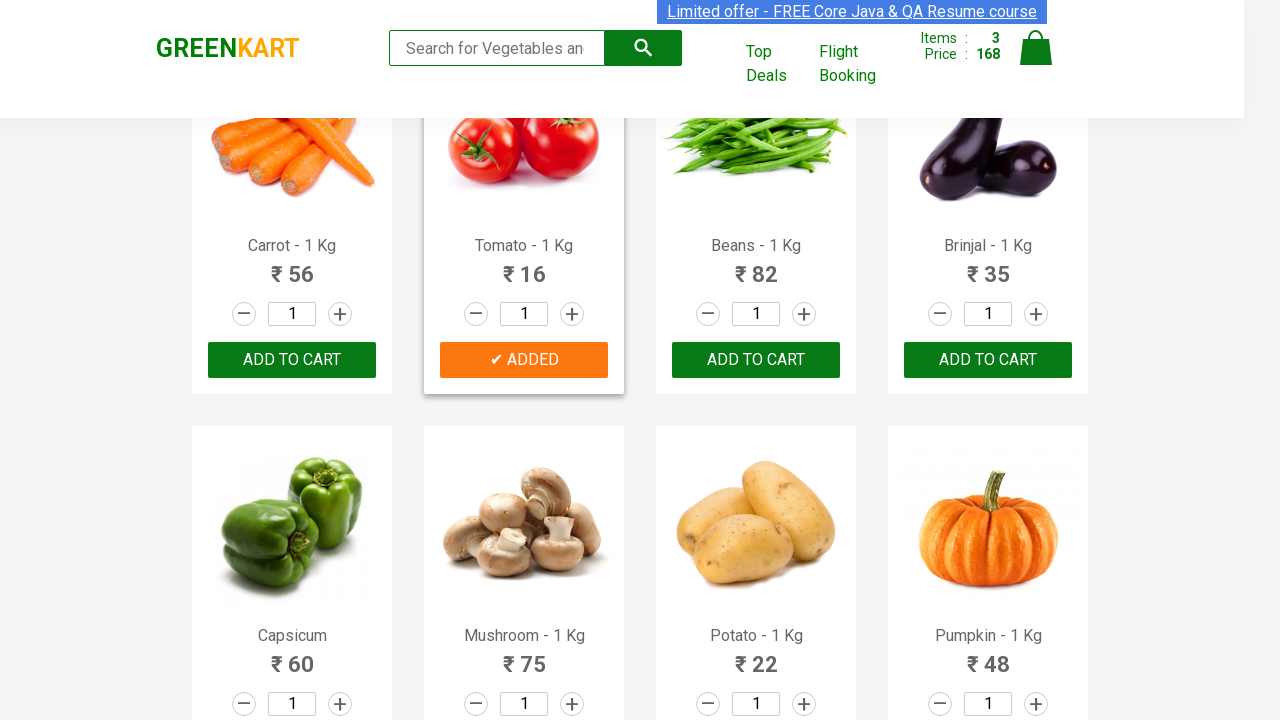